Tests radio button functionality by gathering information about all radio buttons on the page including their enabled and selected states

Starting URL: https://demoqa.com/radio-button

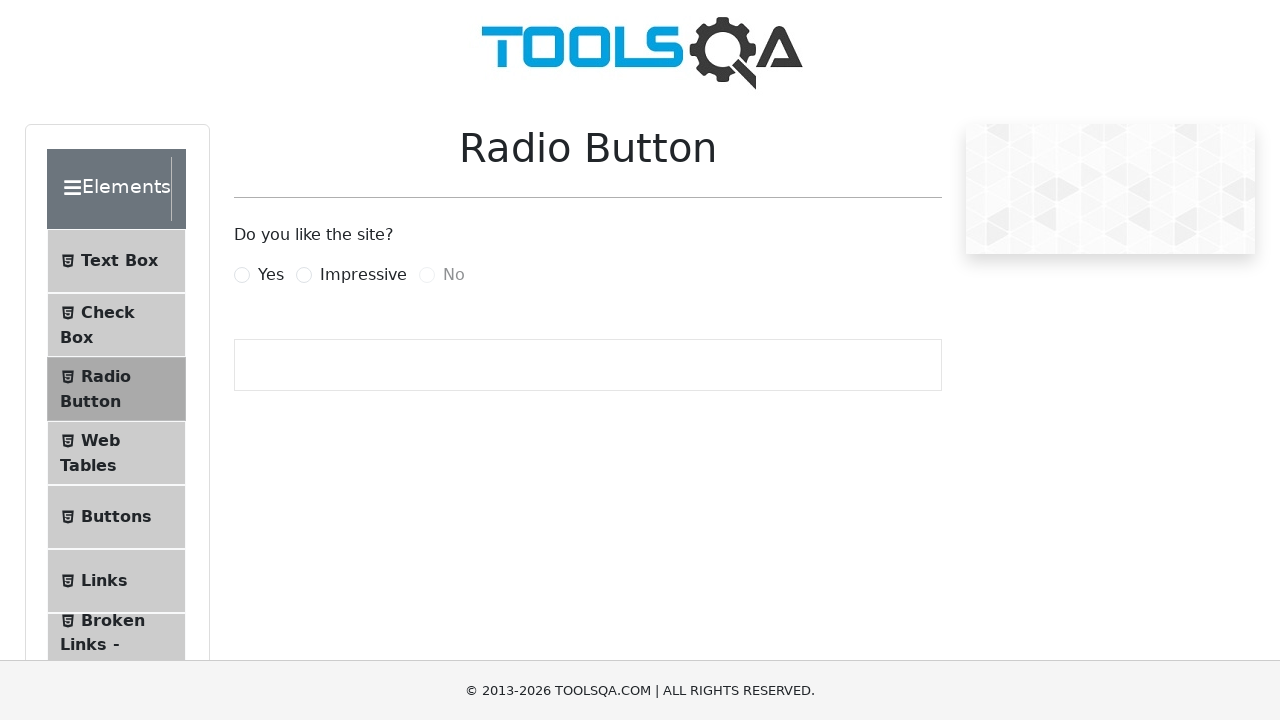

Navigated to radio button demo page
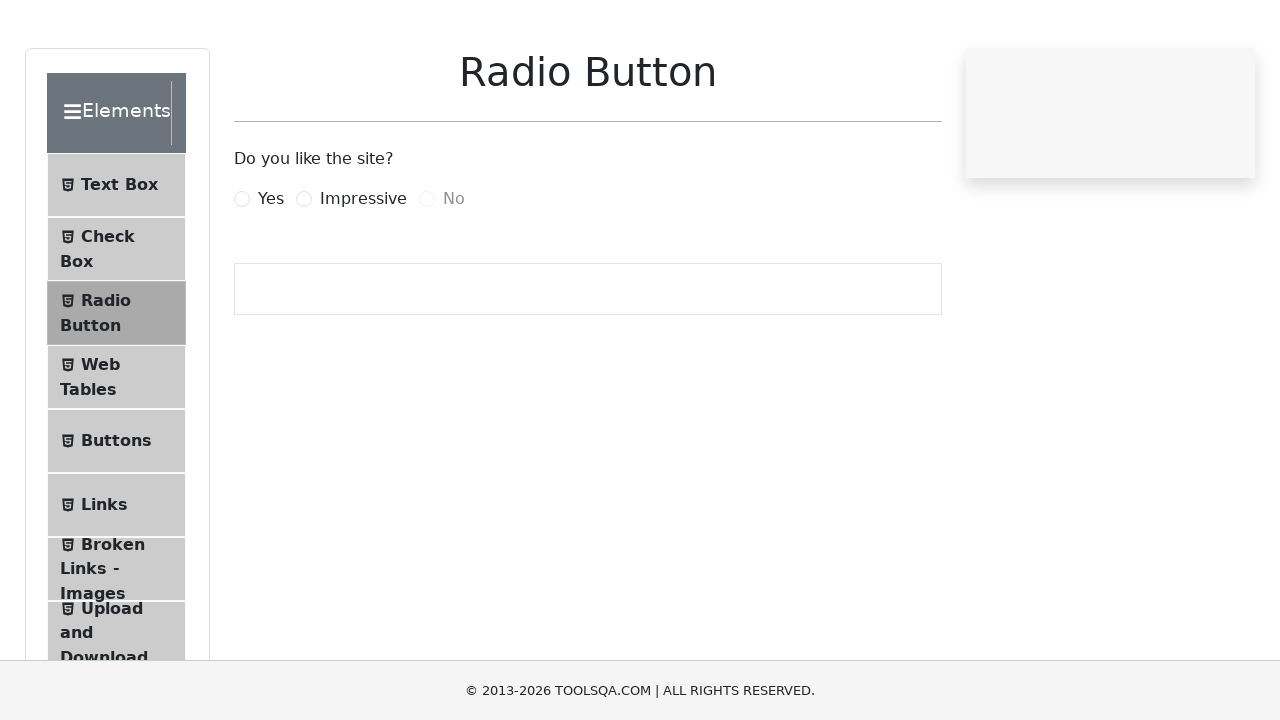

Located all radio buttons on the page
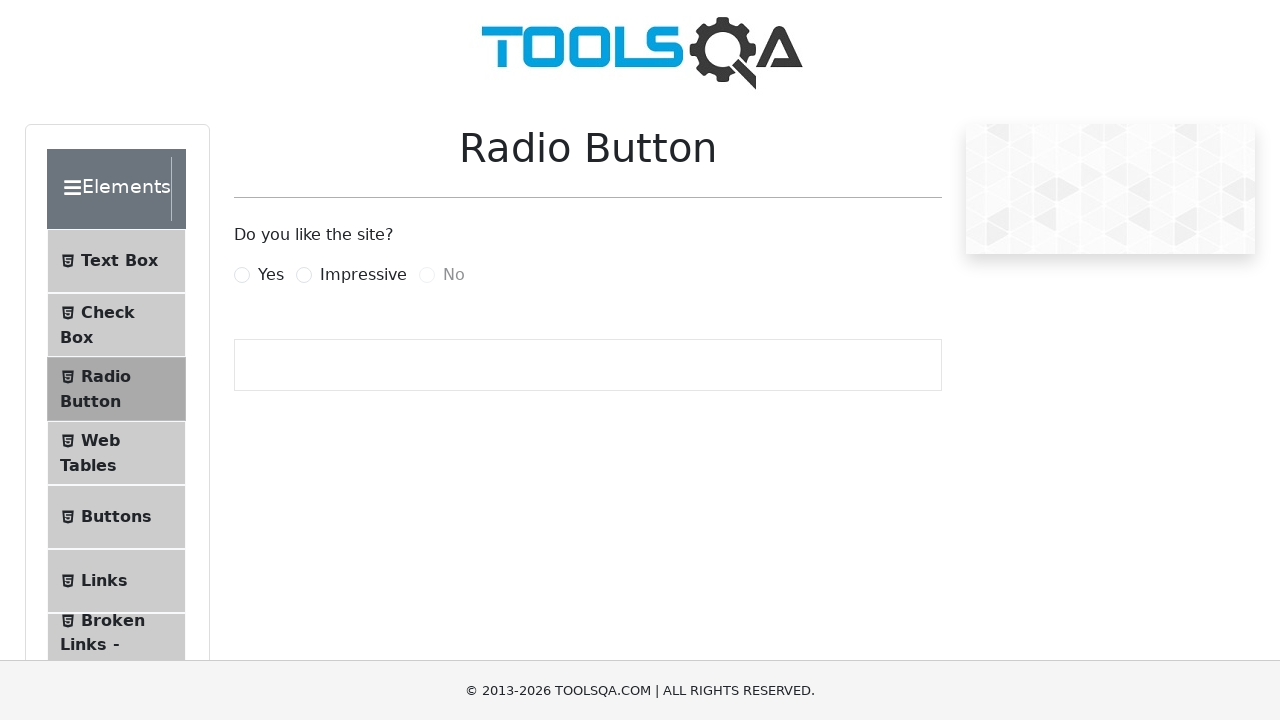

Retrieved label text for radio button 1
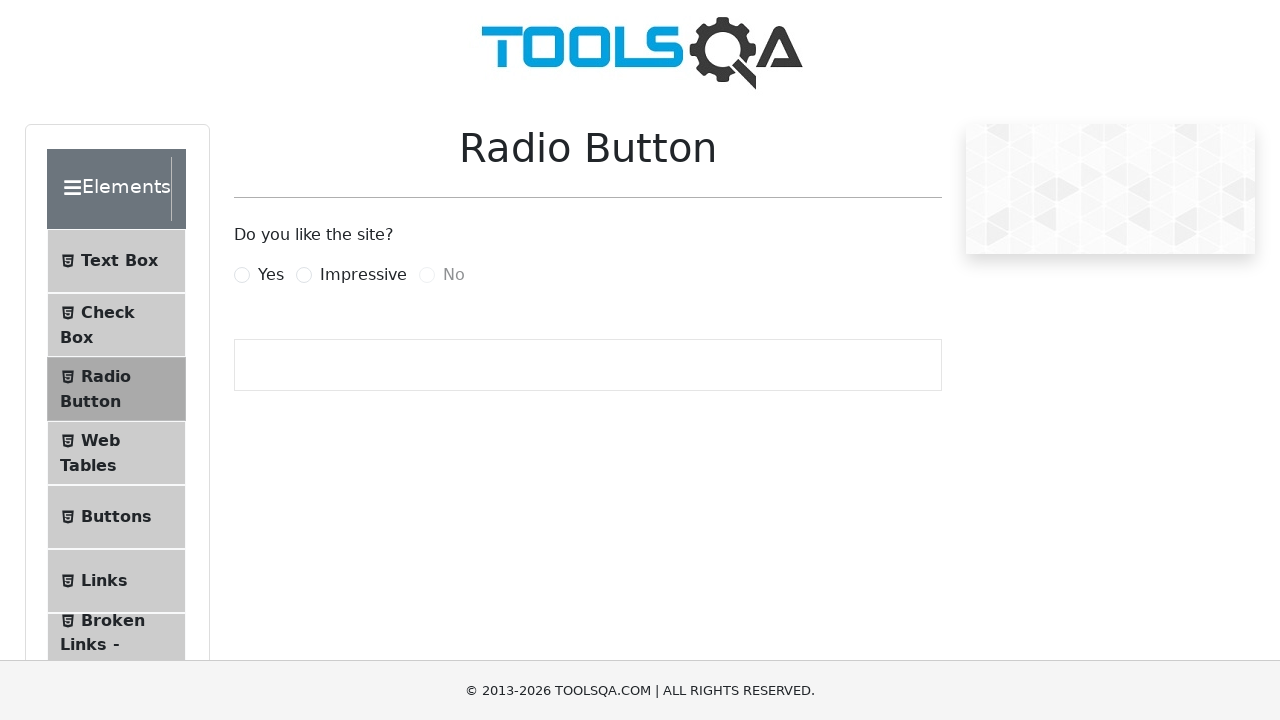

Checked if radio button 1 is enabled
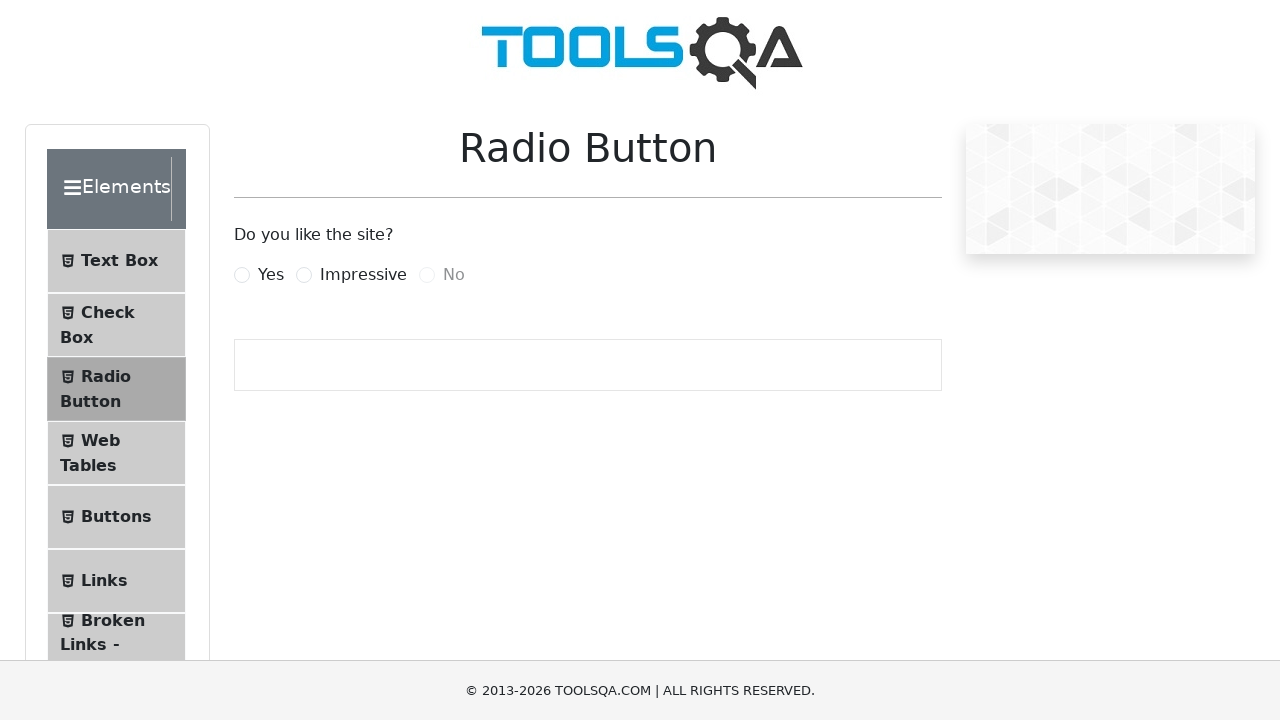

Checked if radio button 1 is selected
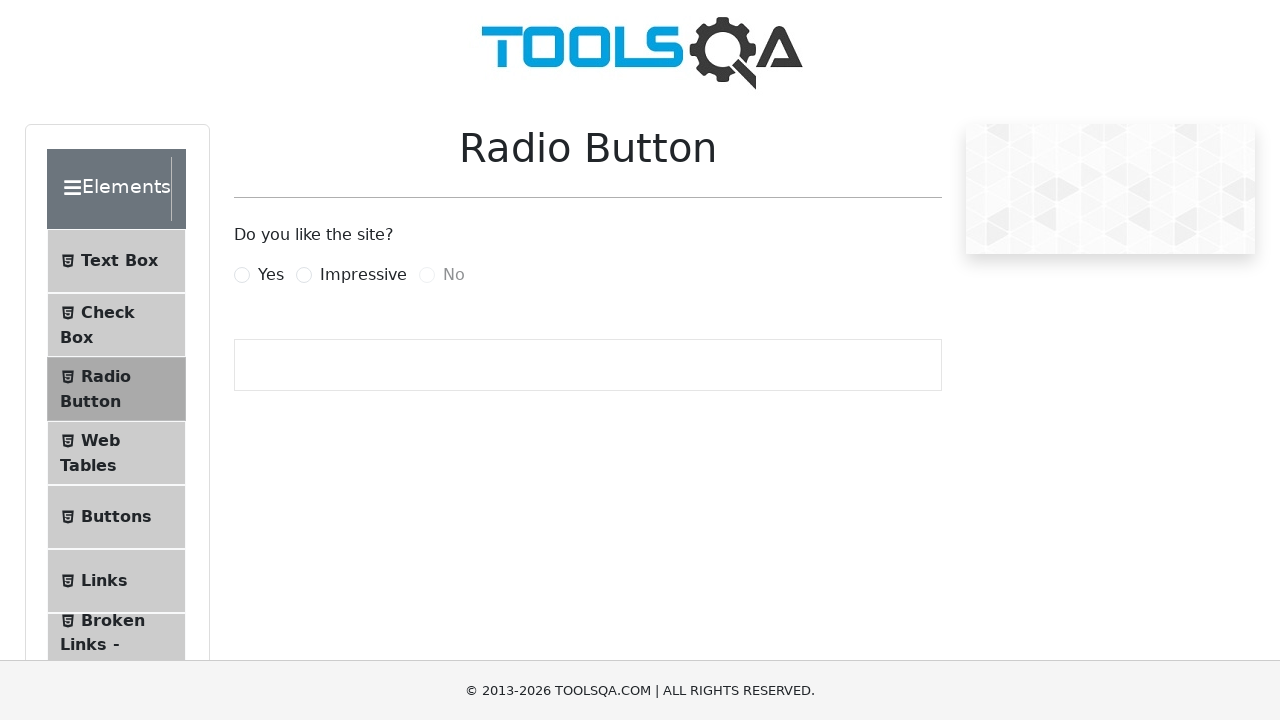

Retrieved label text for radio button 2
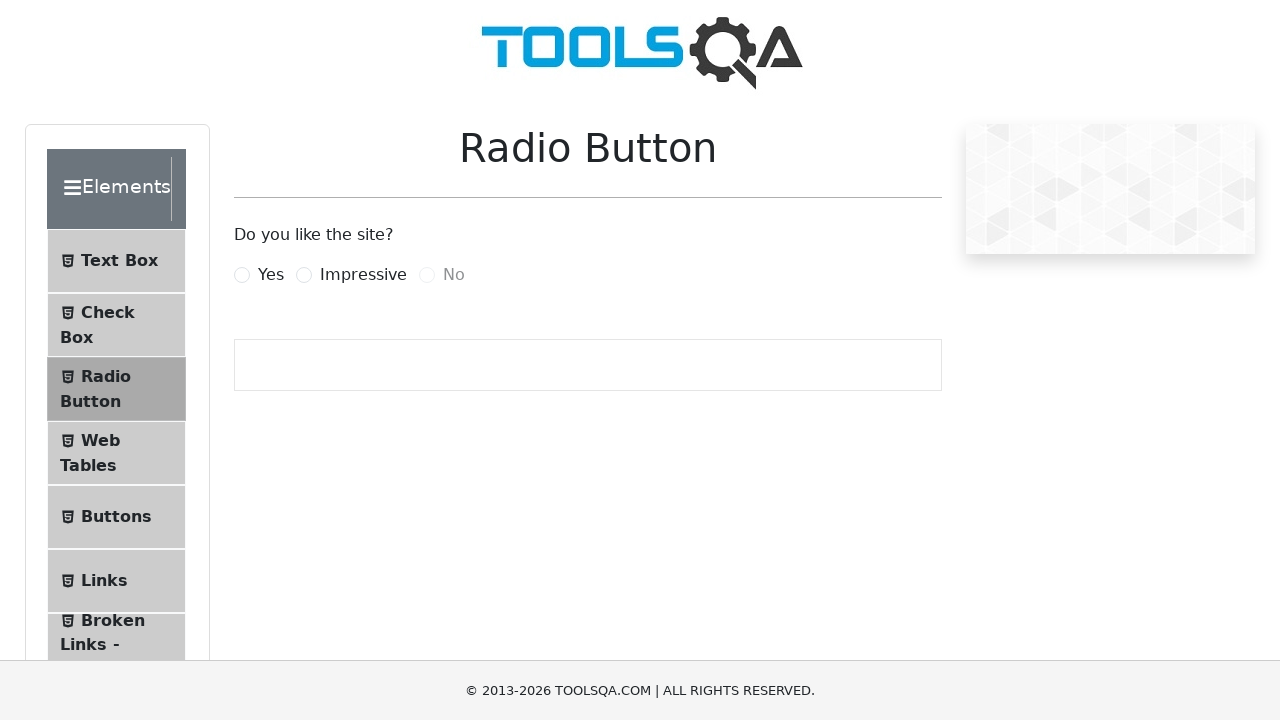

Checked if radio button 2 is enabled
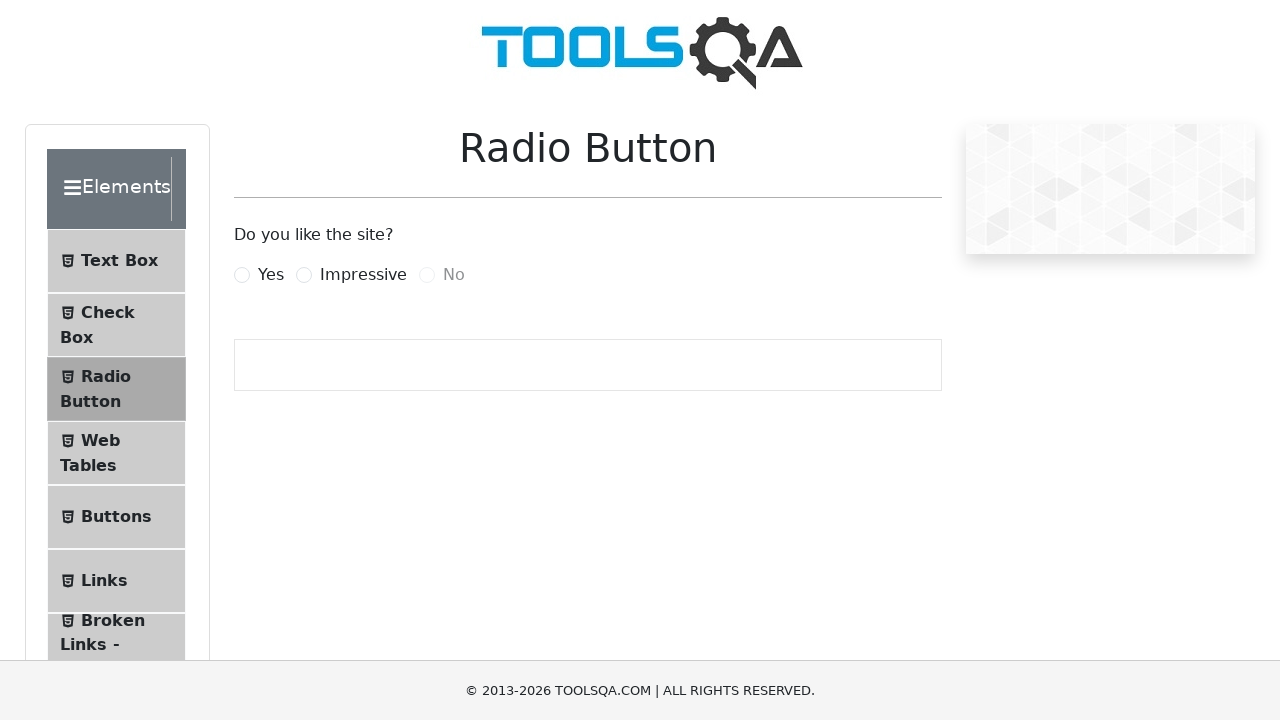

Checked if radio button 2 is selected
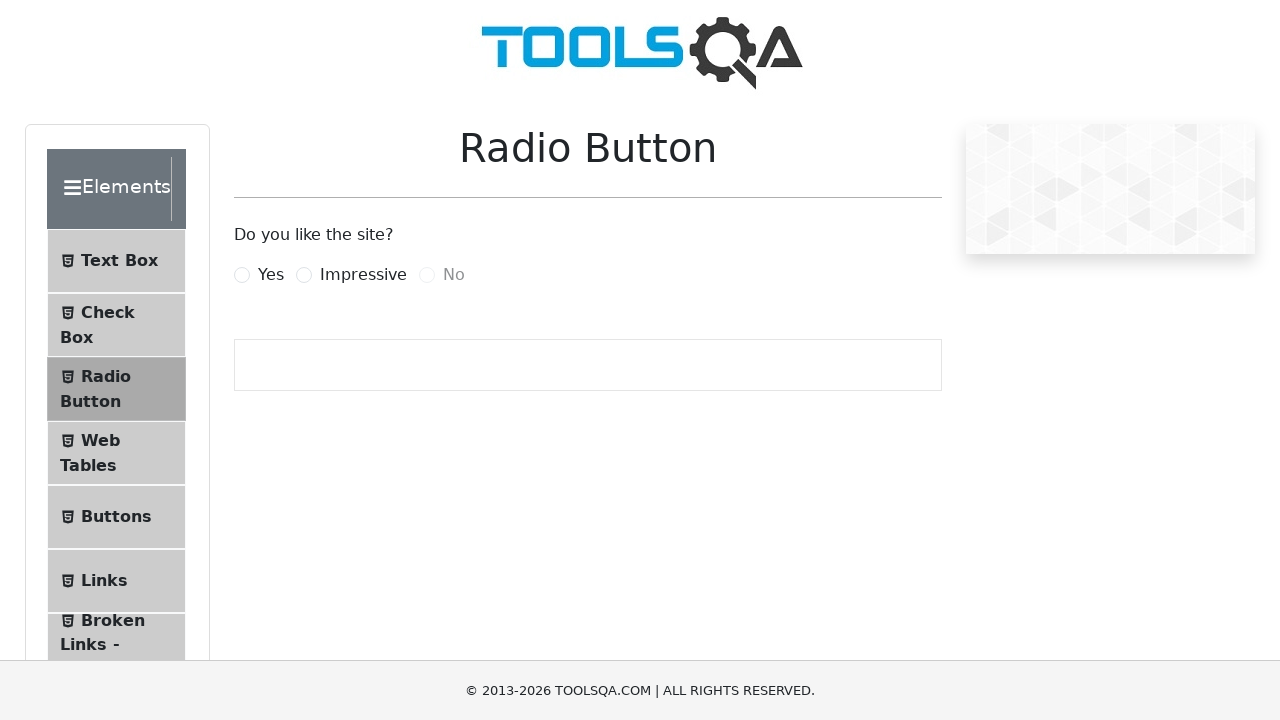

Retrieved label text for radio button 3
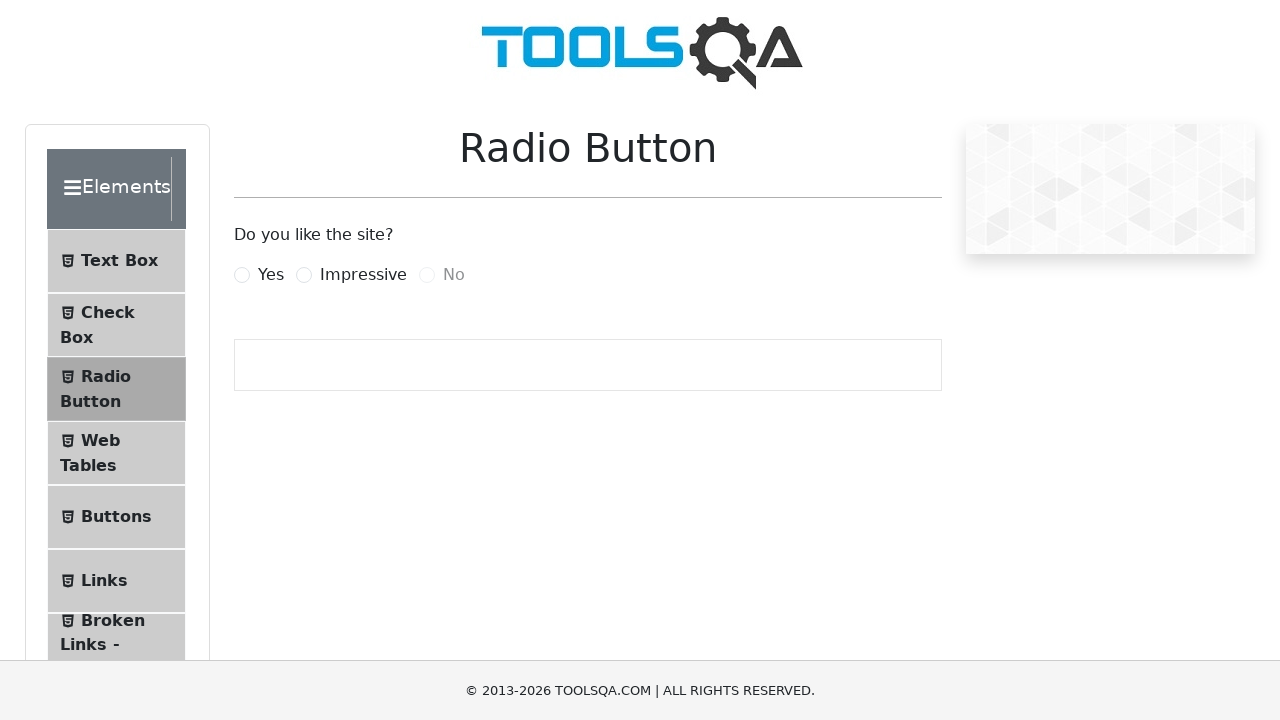

Checked if radio button 3 is enabled
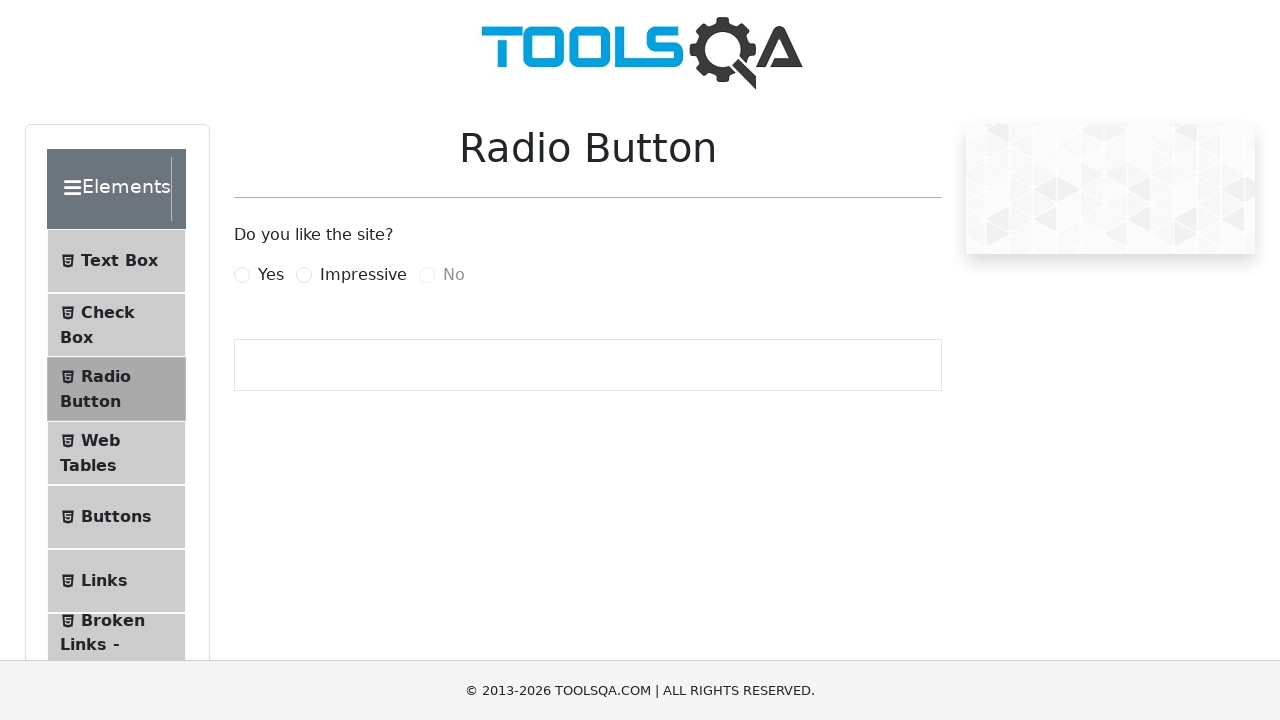

Checked if radio button 3 is selected
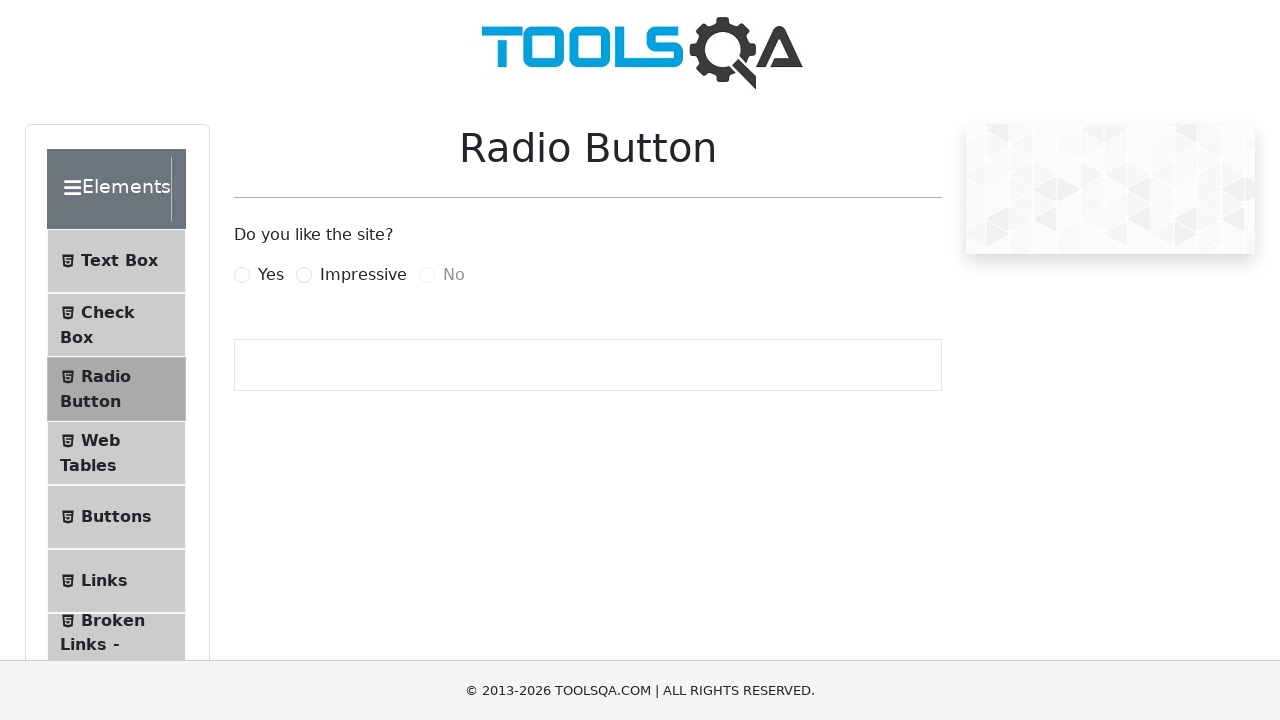

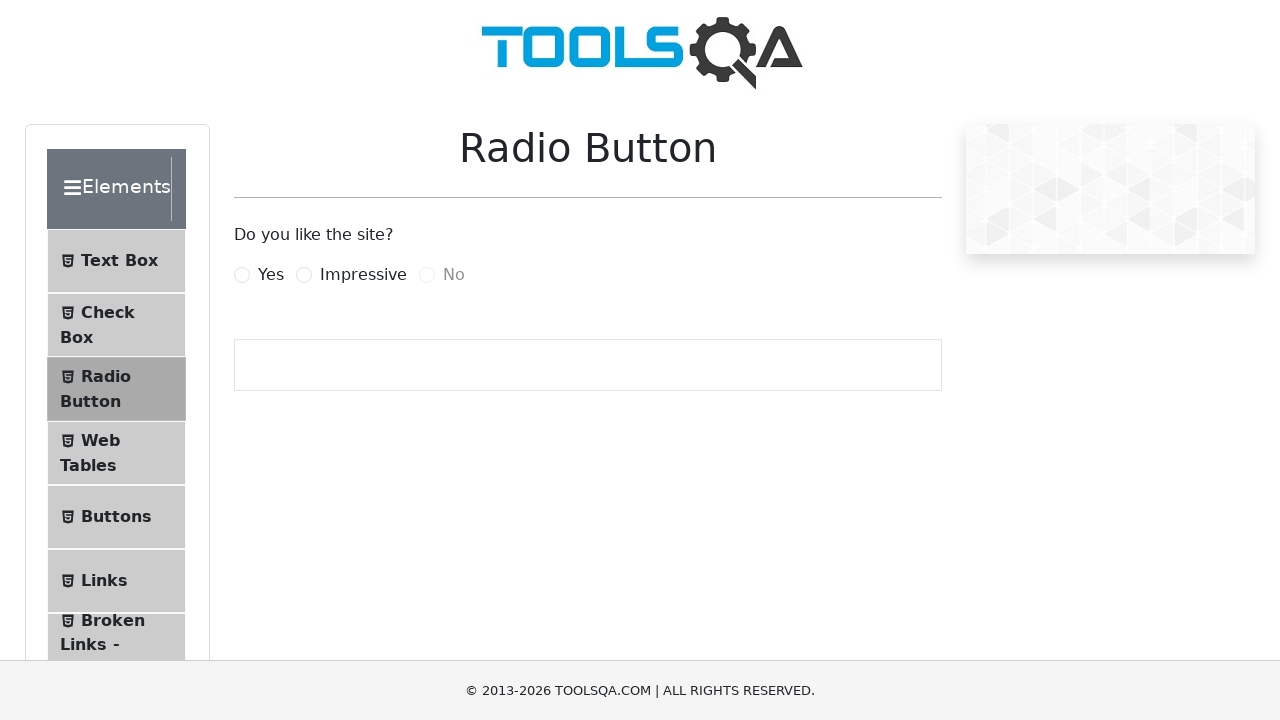